Tests keyboard navigation through filter links (All, Active, Completed) using focus and Enter key

Starting URL: https://todomvc.com/examples/typescript-react/#/

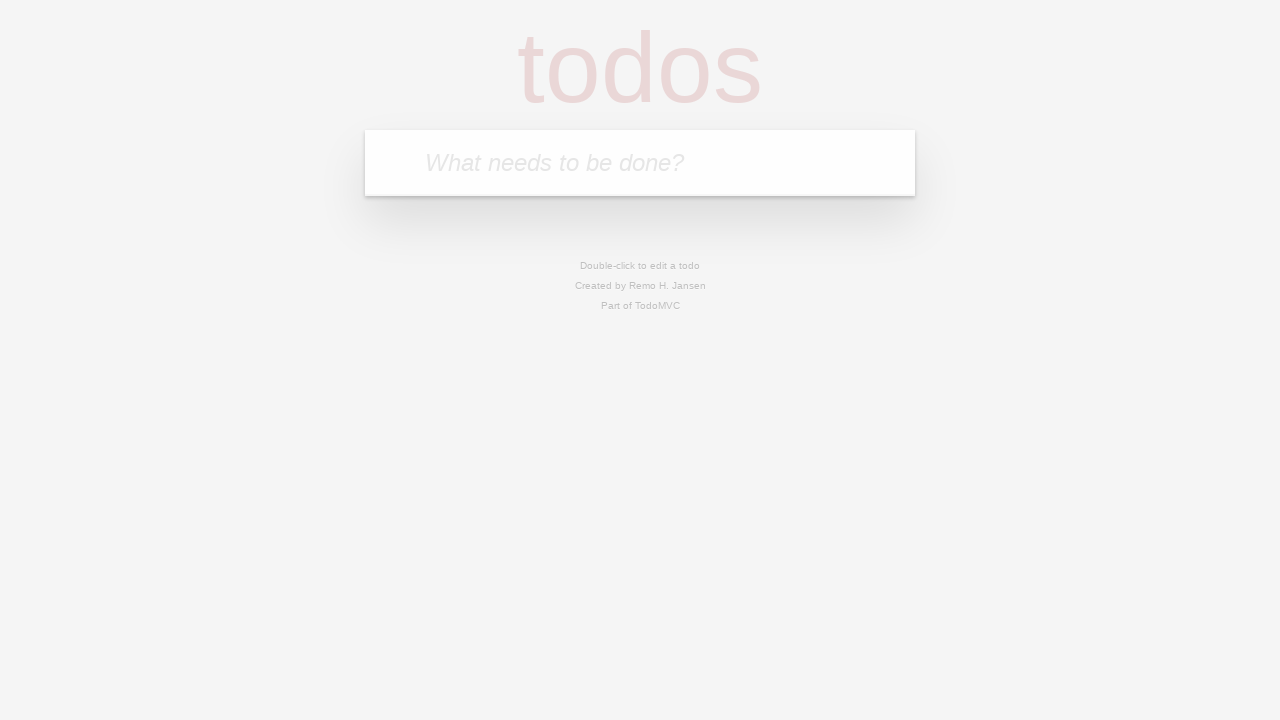

Filled input field with 'Filter navigation test' on internal:attr=[placeholder="What needs to be done?"i]
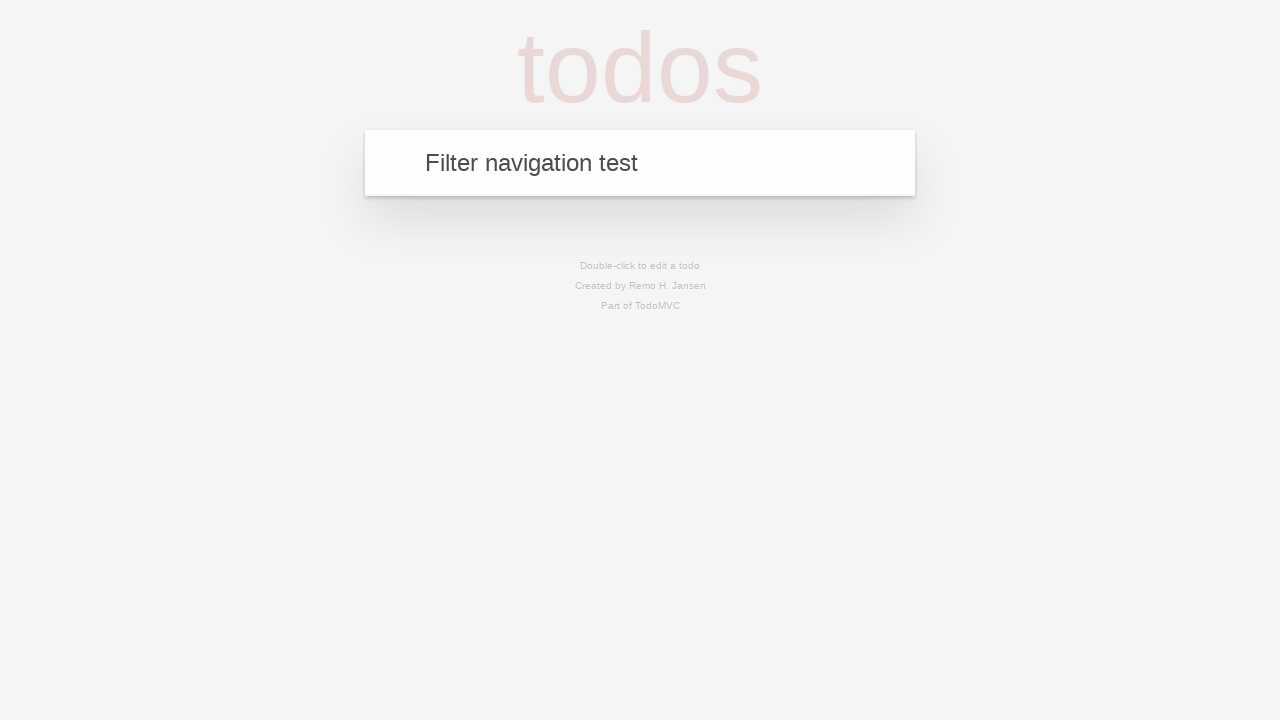

Pressed Enter to add the task
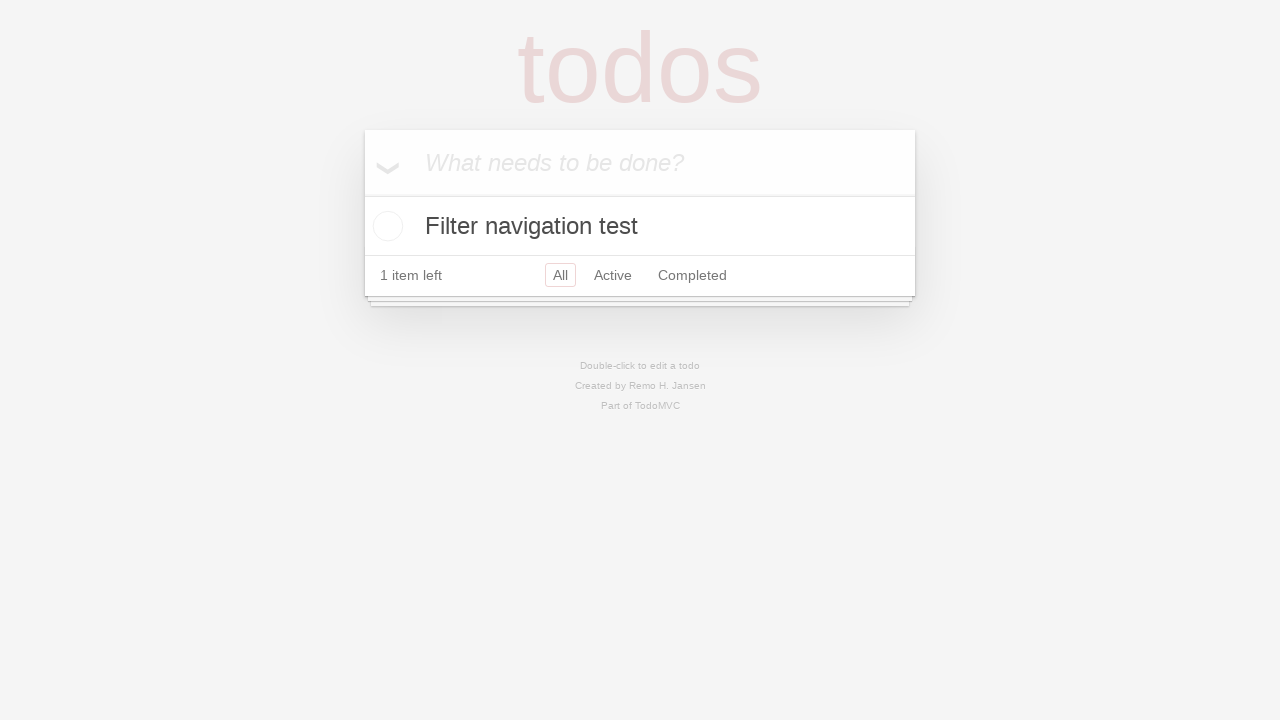

Clicked checkbox to complete the task at (385, 226) on internal:role=list >> internal:role=checkbox >> nth=0
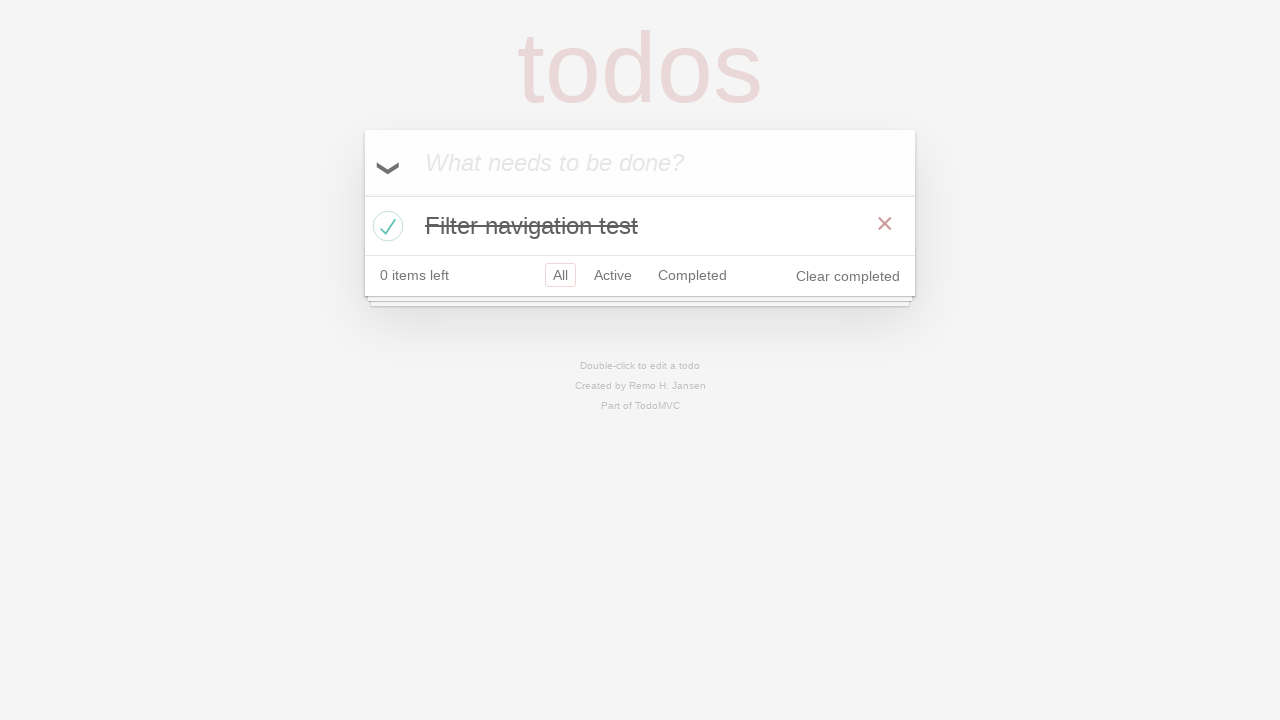

Focused on All filter link on internal:role=link[name="All"i]
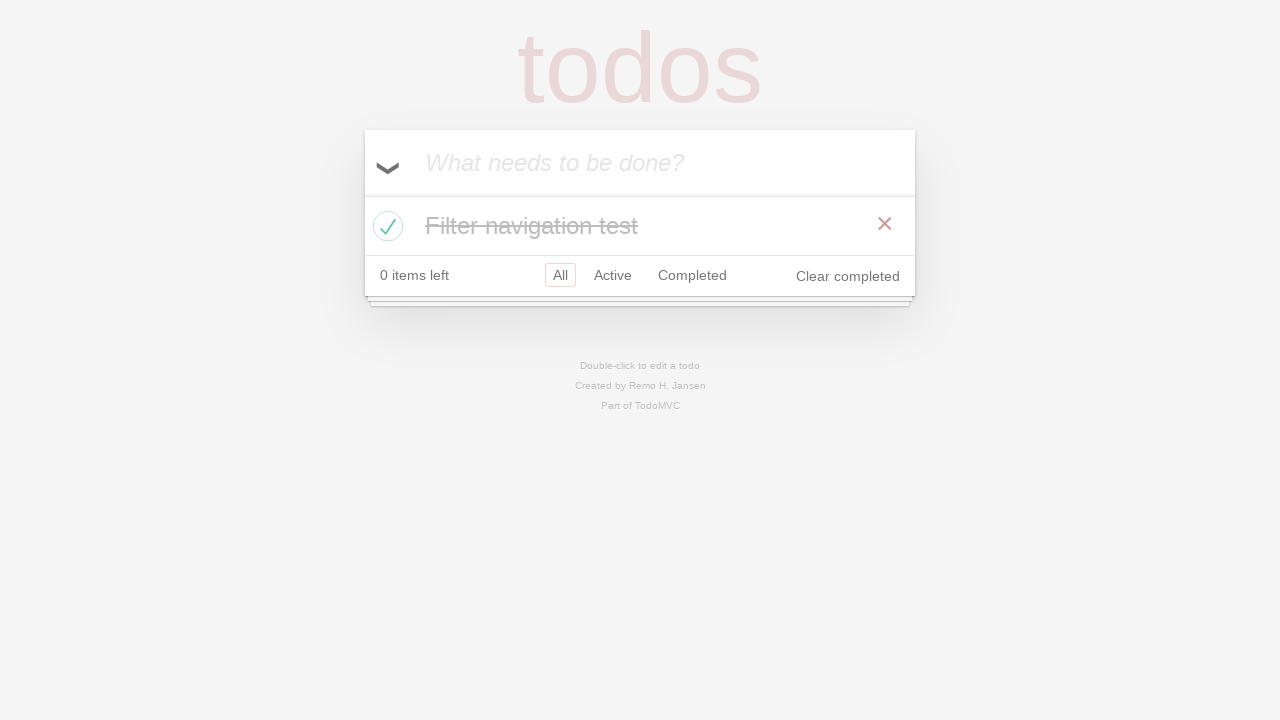

Pressed Enter on All filter link
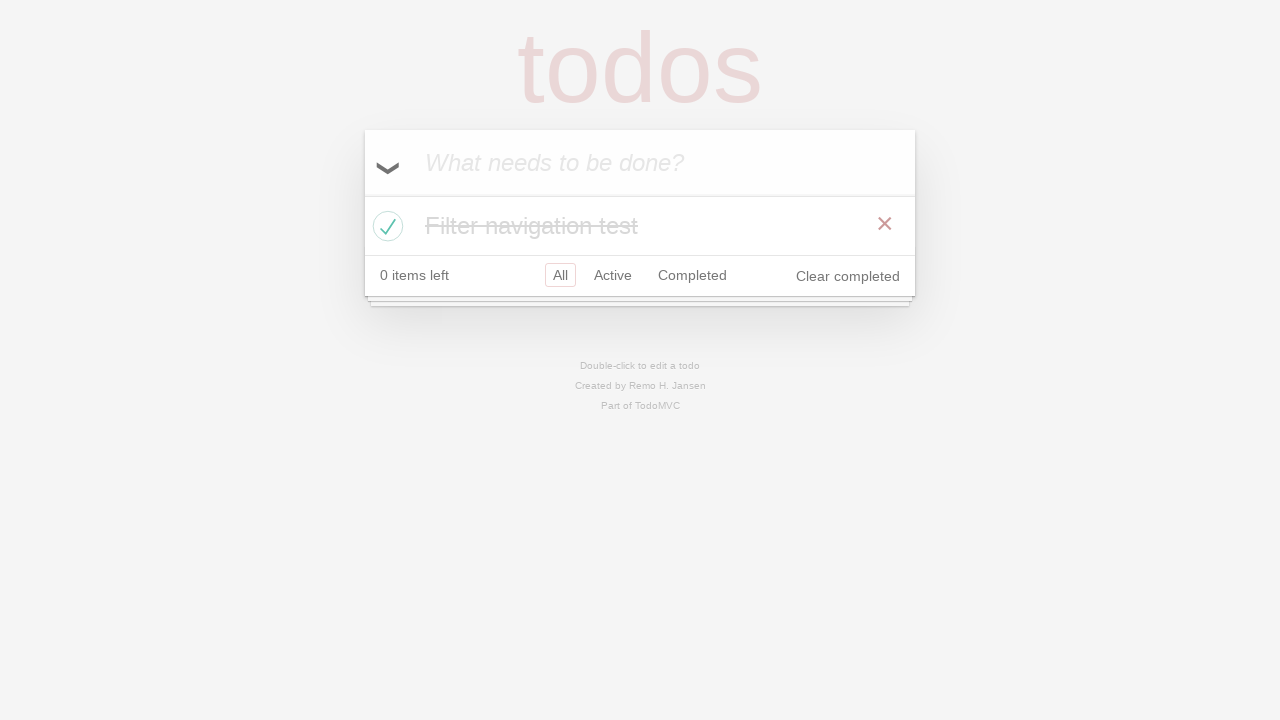

Focused on Active filter link on internal:role=link[name="Active"i]
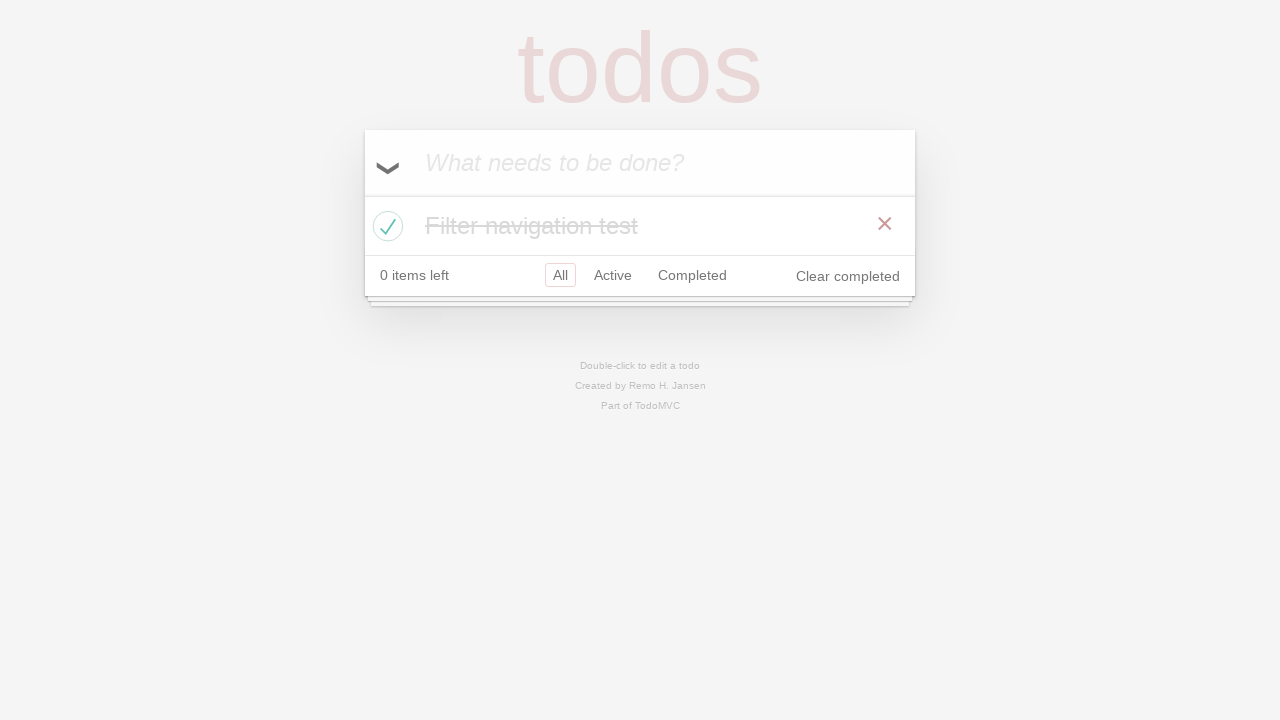

Pressed Enter on Active filter link
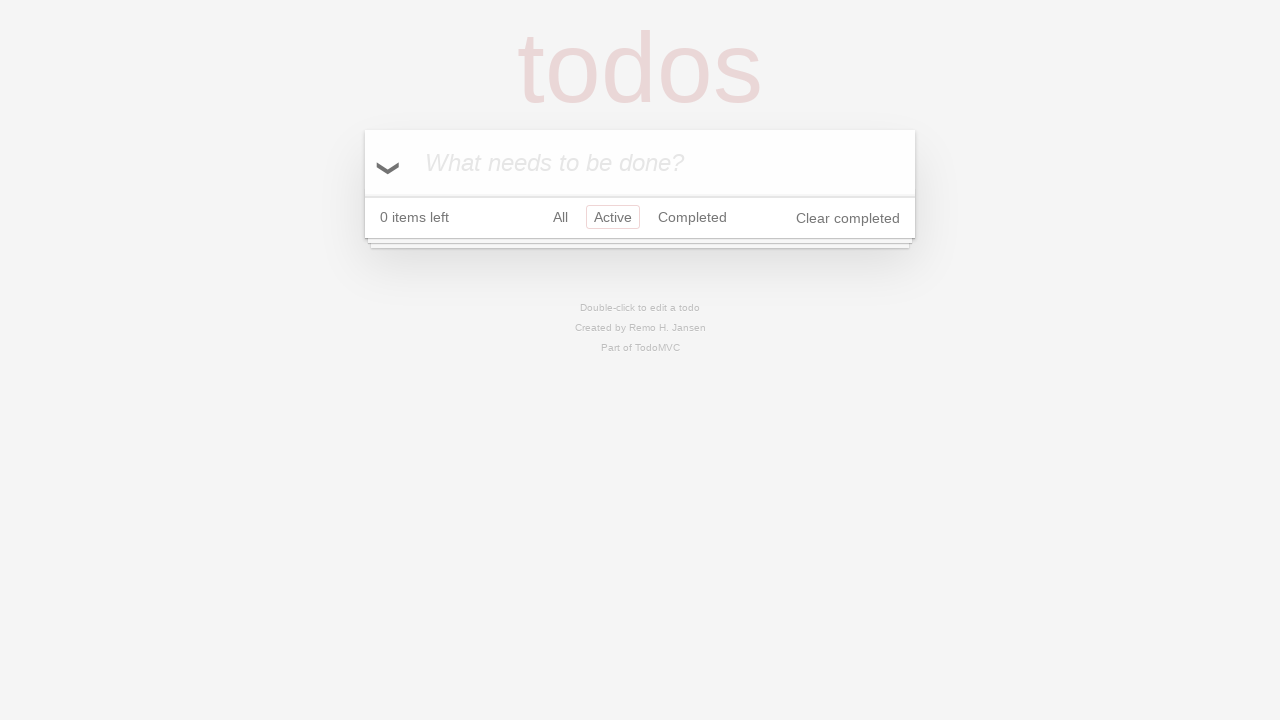

Focused on Completed filter link on internal:role=link[name="Completed"i]
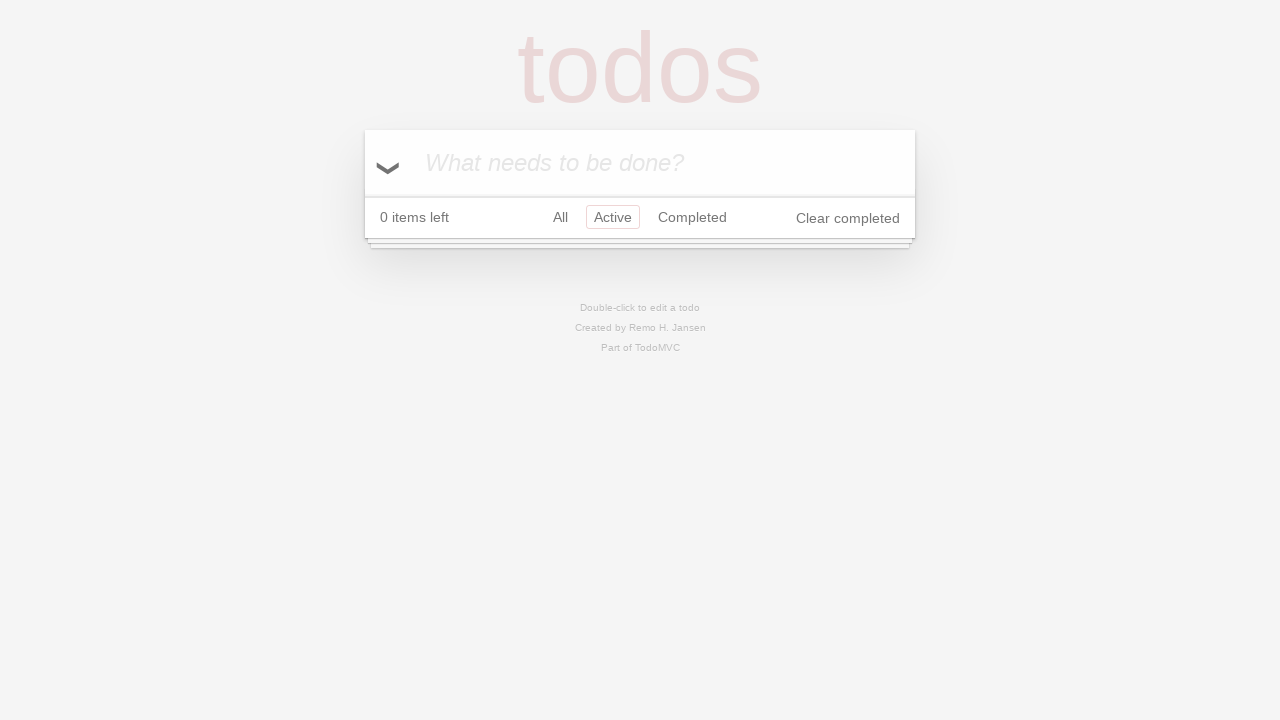

Pressed Enter on Completed filter link
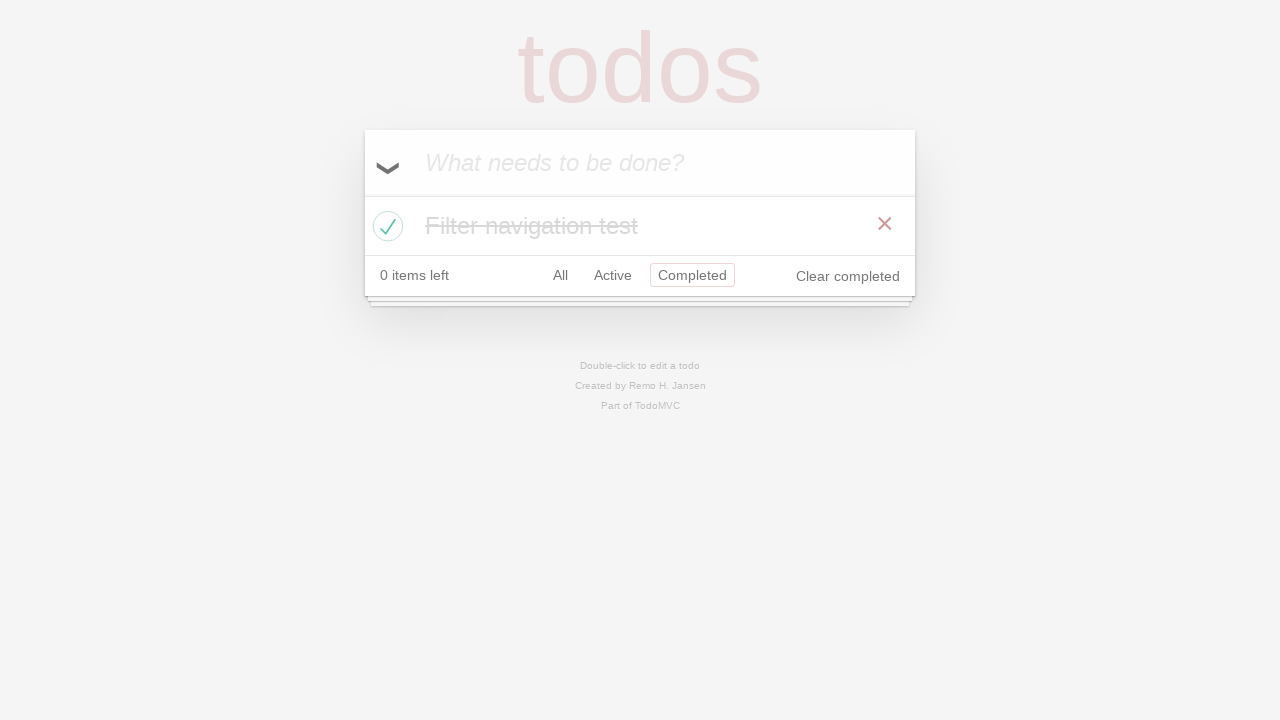

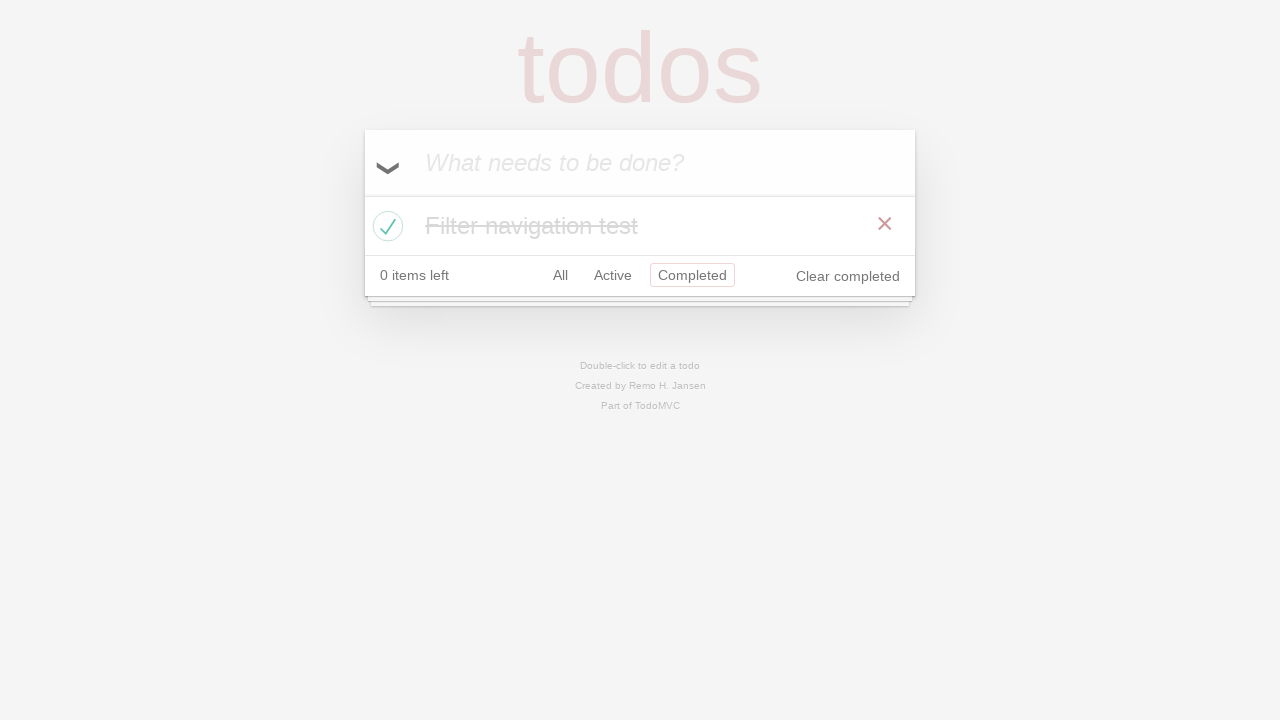